Tests ElementClickInterceptedException by attempting to click a submit button that is intercepted by another element

Starting URL: https://demoqa.com/automation-practice-form

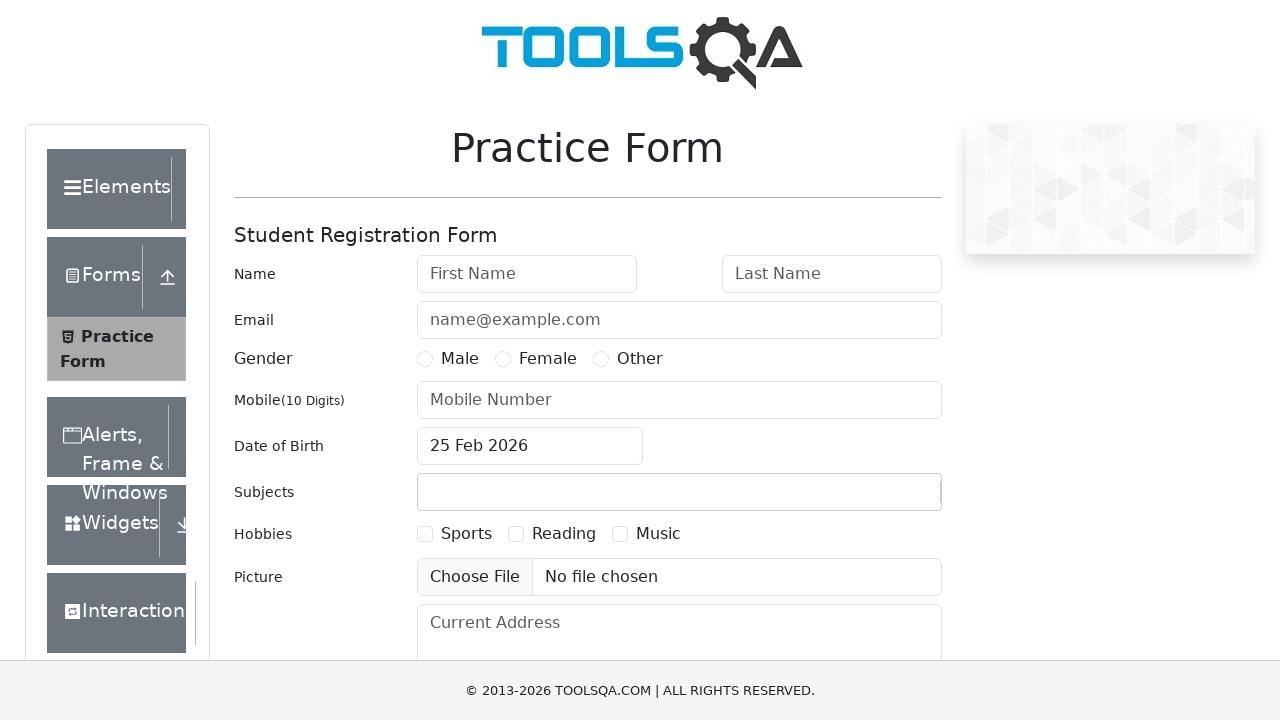

Attempted to click submit button at (885, 499) on #submit
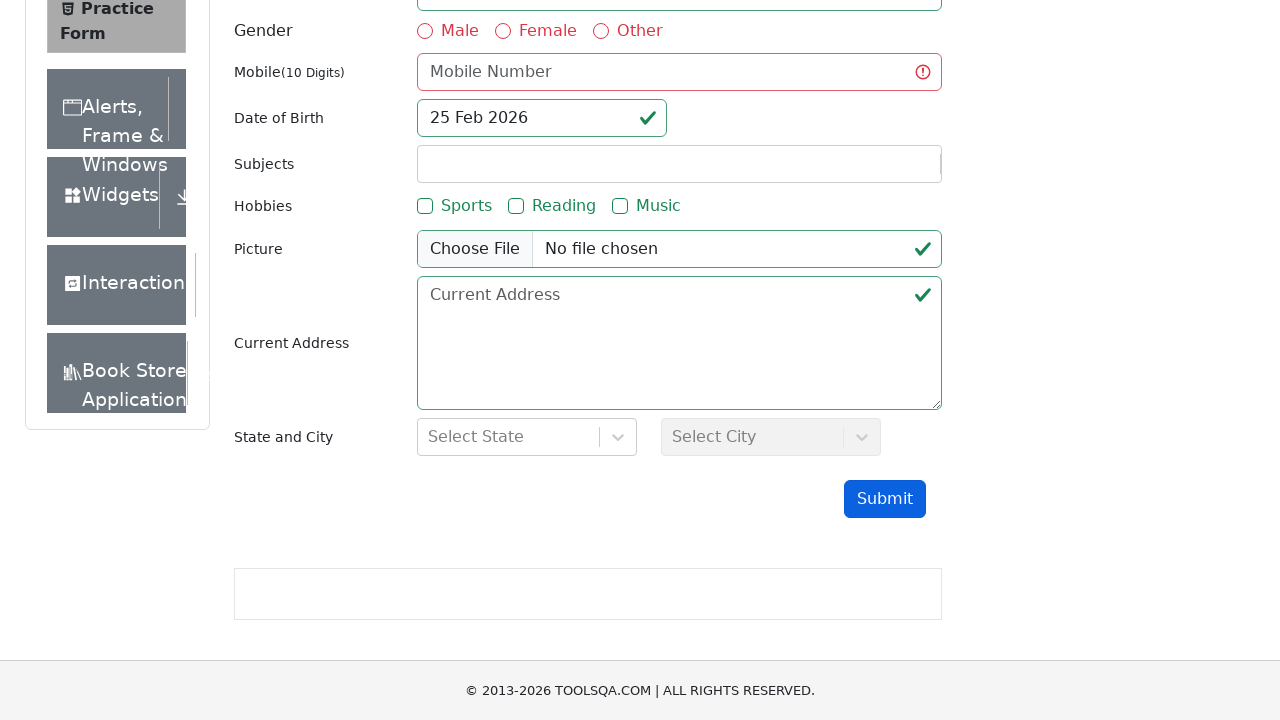

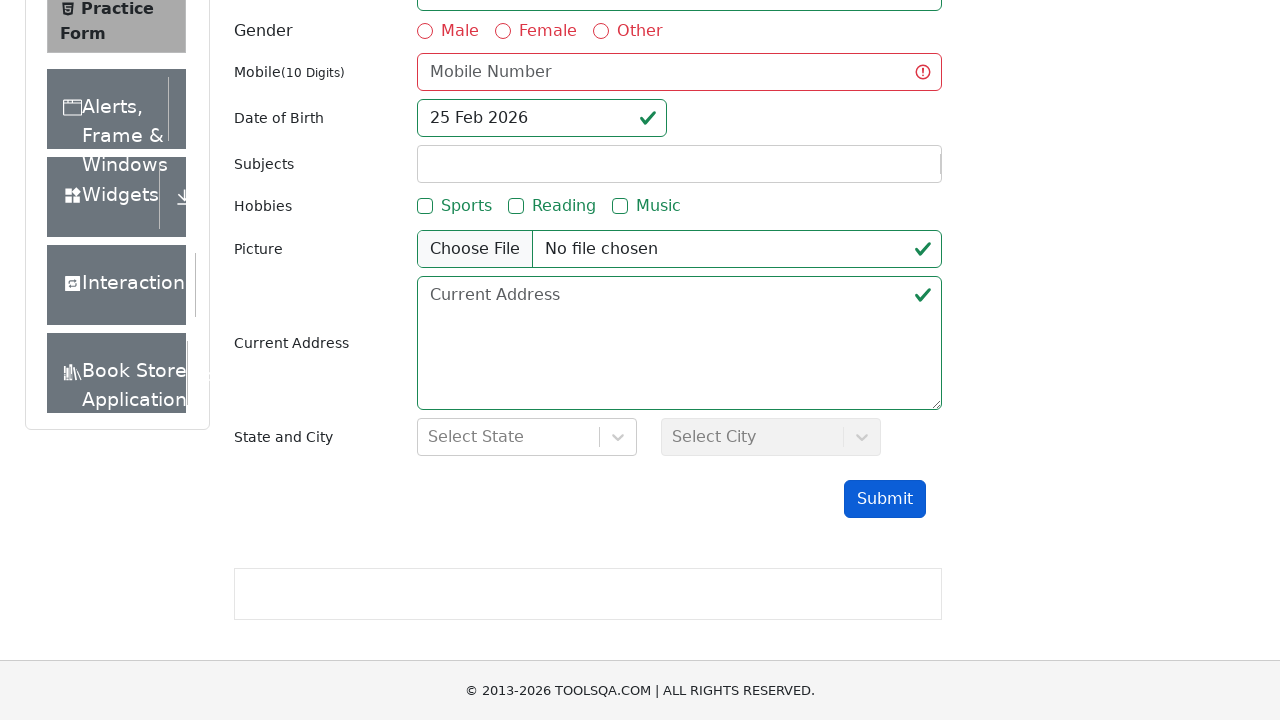